Tests that entering a username but leaving password empty shows an error message about password being required

Starting URL: https://www.saucedemo.com/

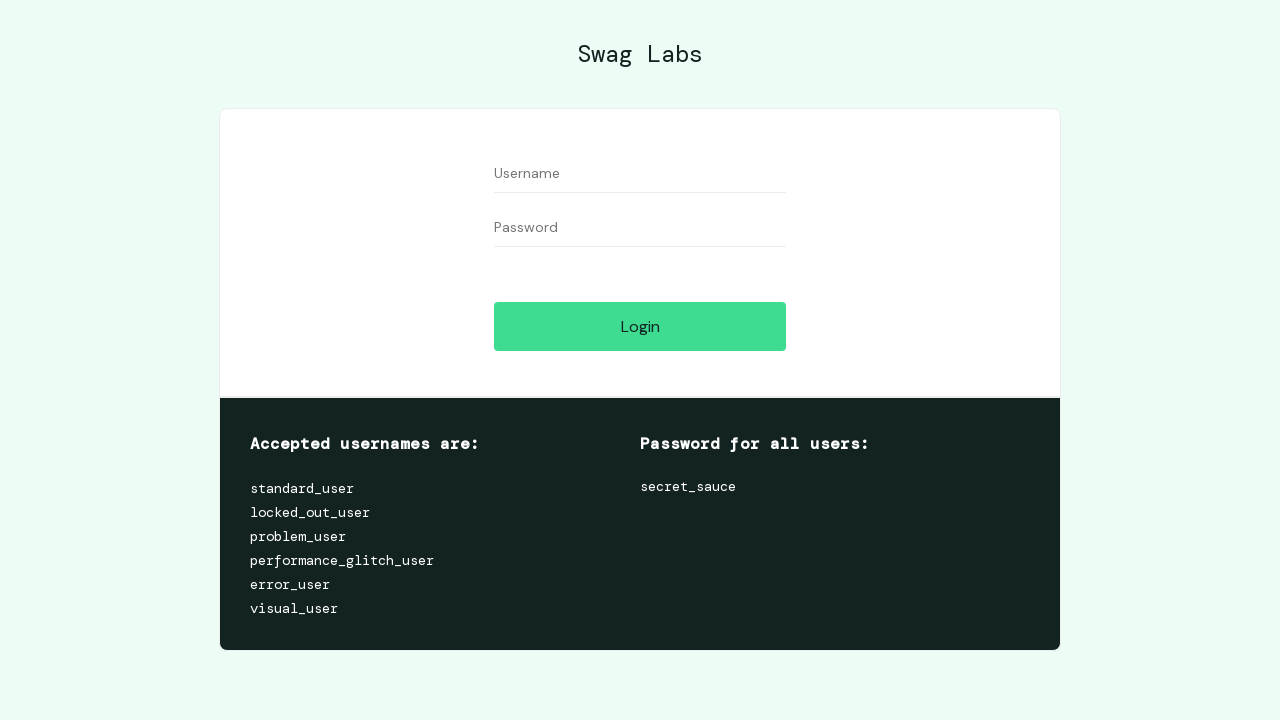

Filled username field with 'rabia' on #user-name
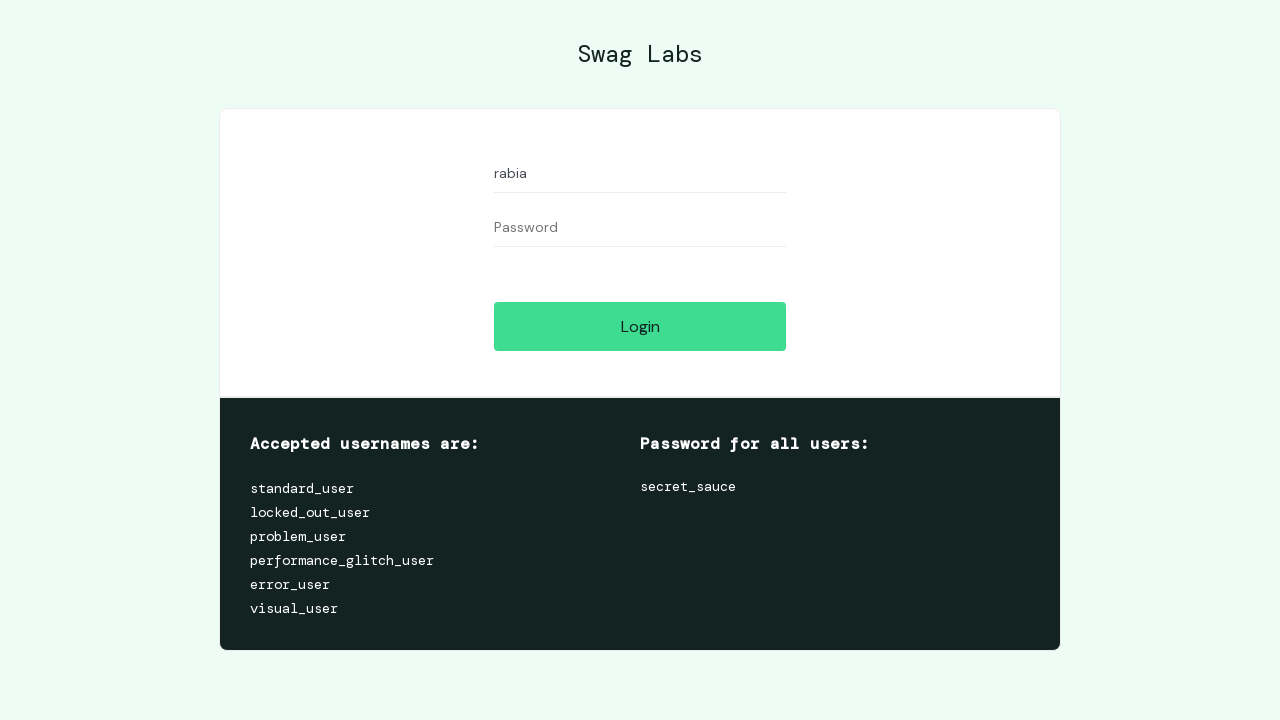

Left password field empty on #password
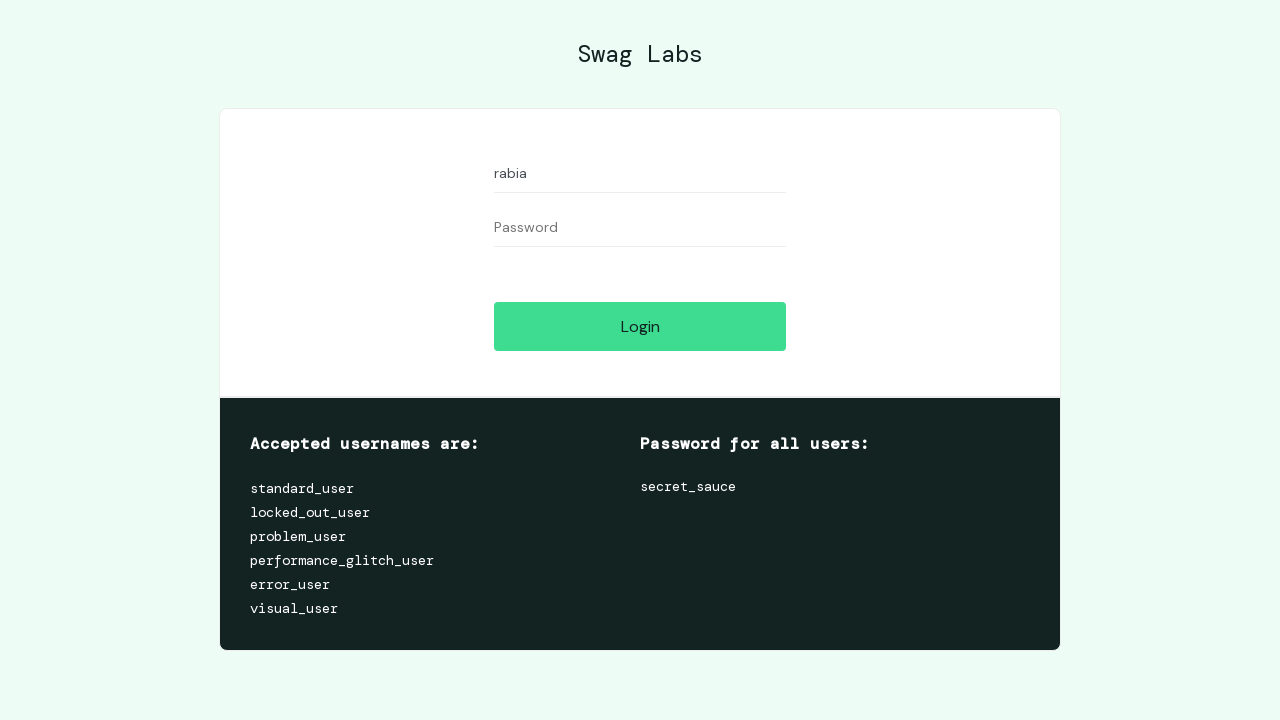

Clicked login button at (640, 326) on #login-button
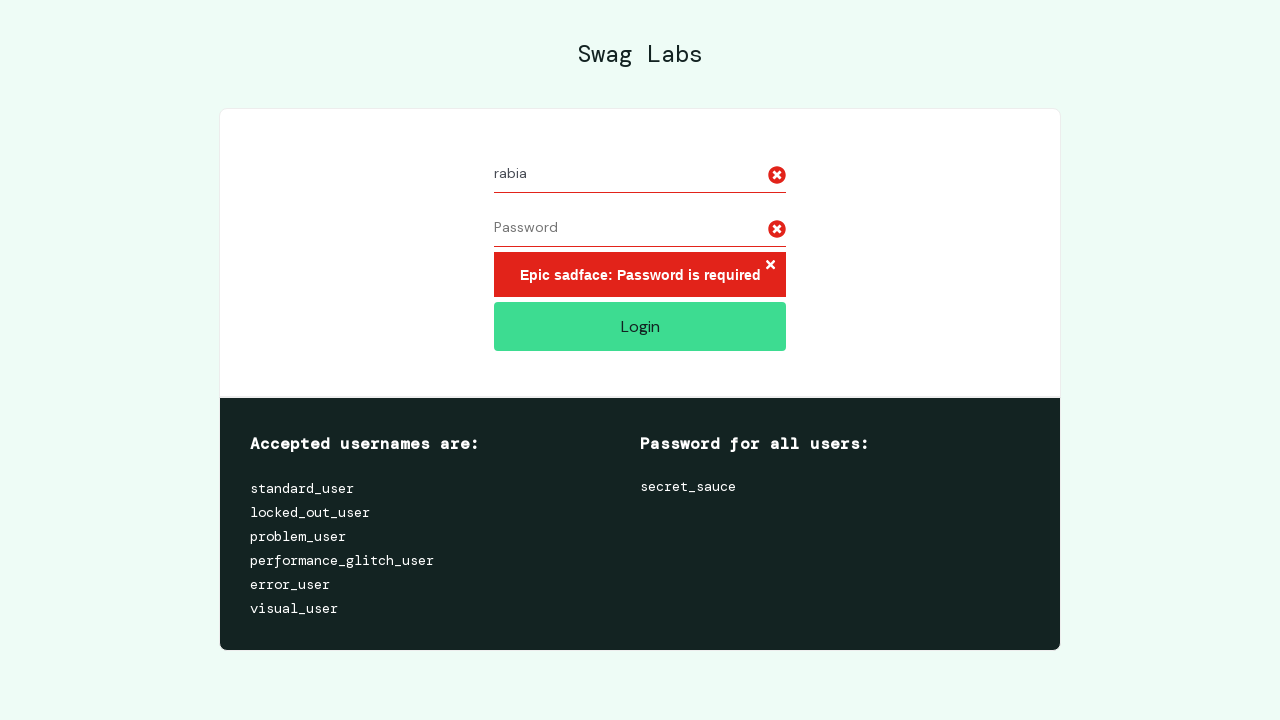

Error message element loaded
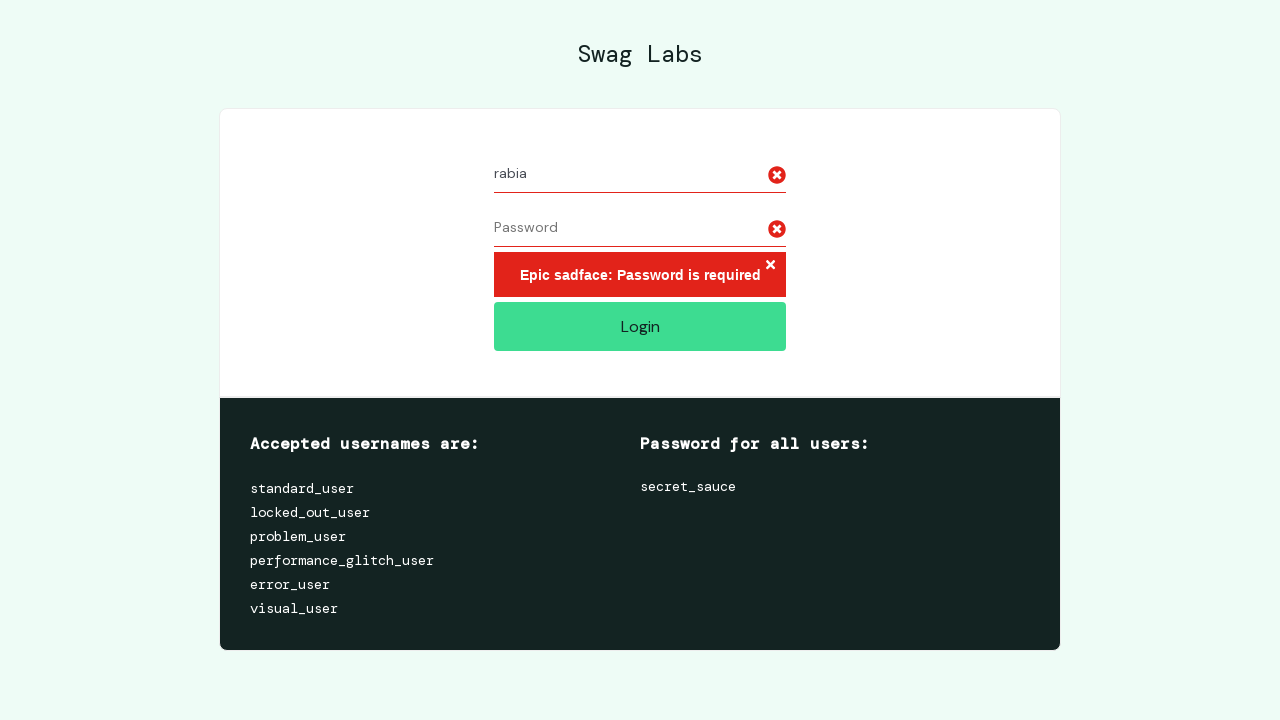

Located error message element
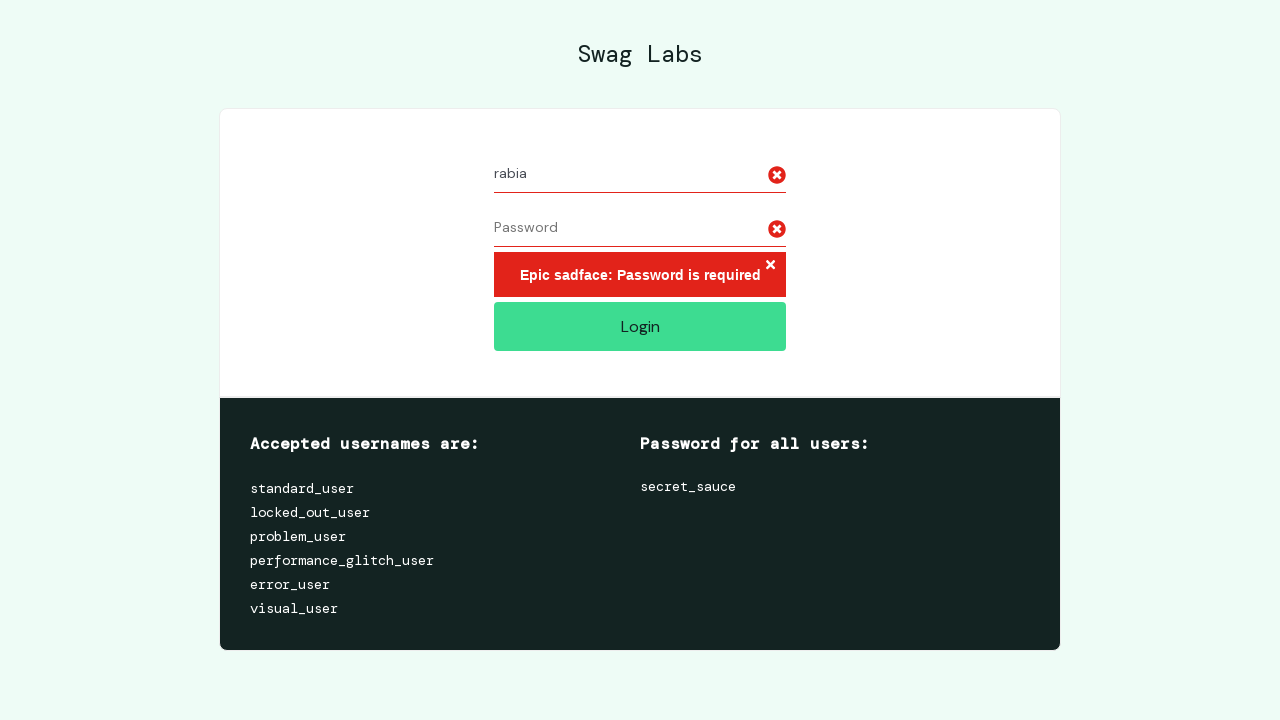

Verified error message text: 'Epic sadface: Password is required'
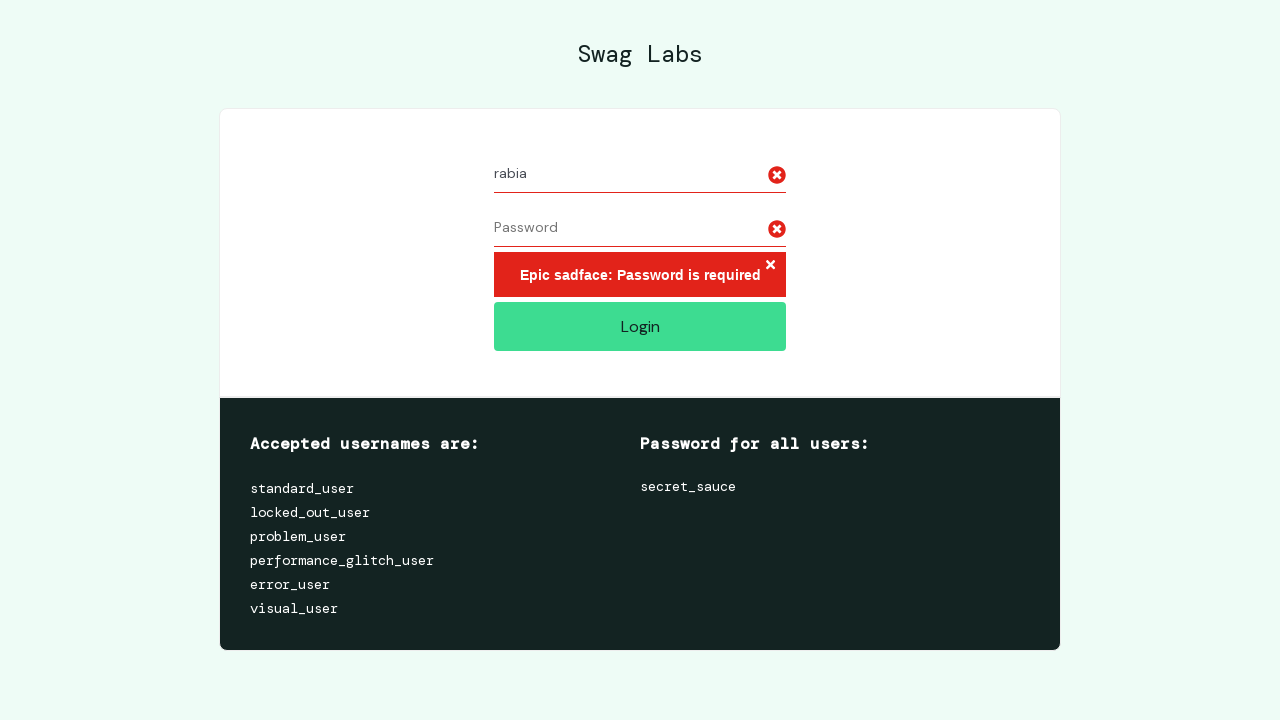

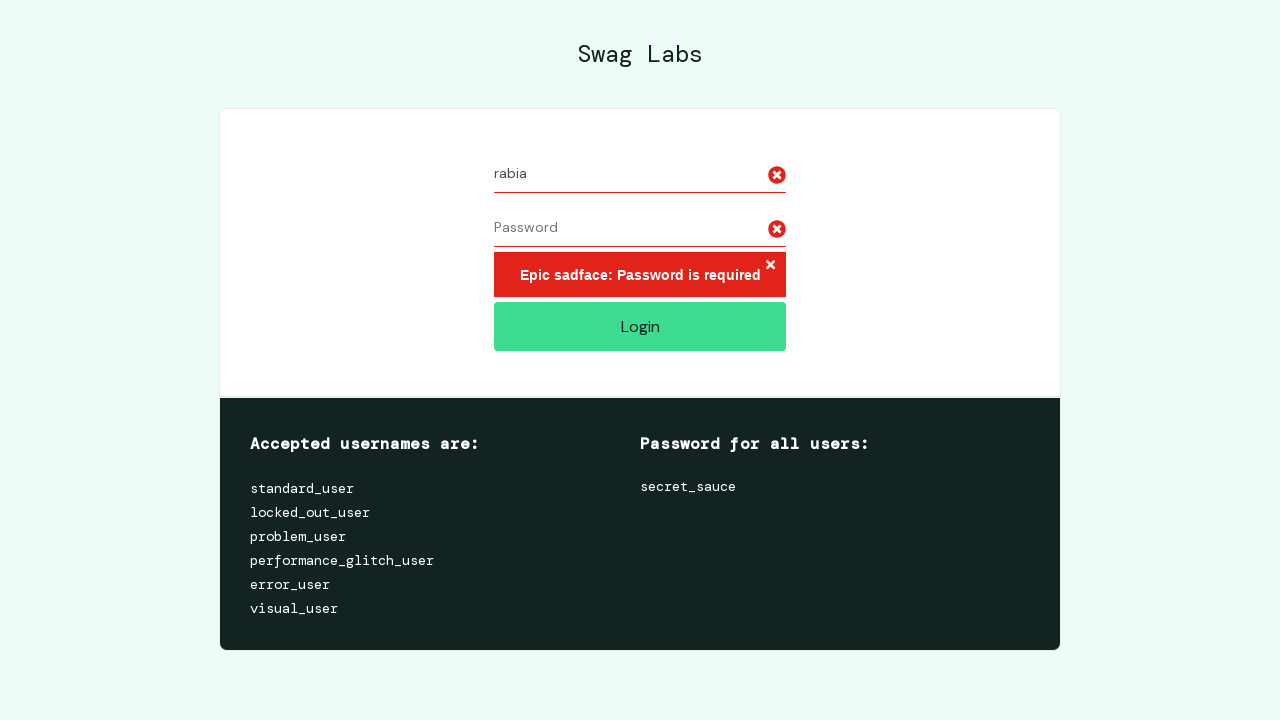